Tests right-click context menu functionality by right-clicking on a button and selecting Copy option from the context menu

Starting URL: https://swisnl.github.io/jQuery-contextMenu/demo.html

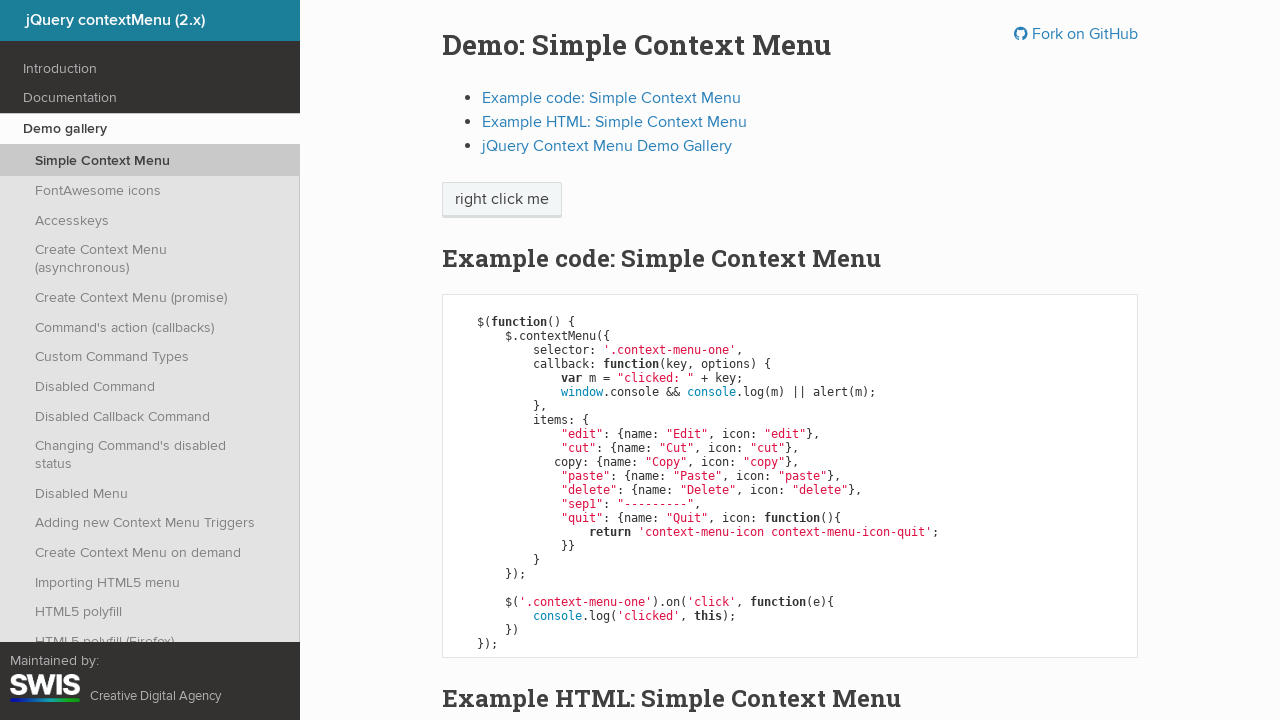

Located right-click button element
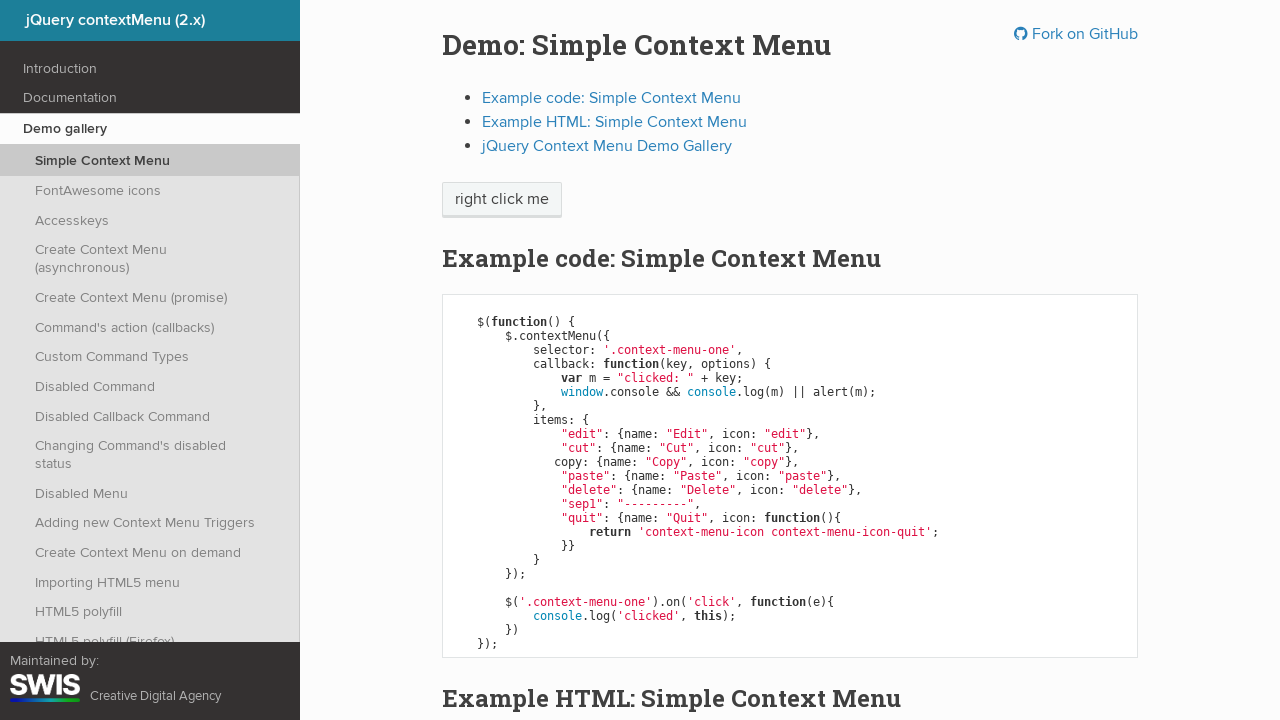

Right-clicked on button to open context menu at (502, 200) on xpath=//span[@class='context-menu-one btn btn-neutral']
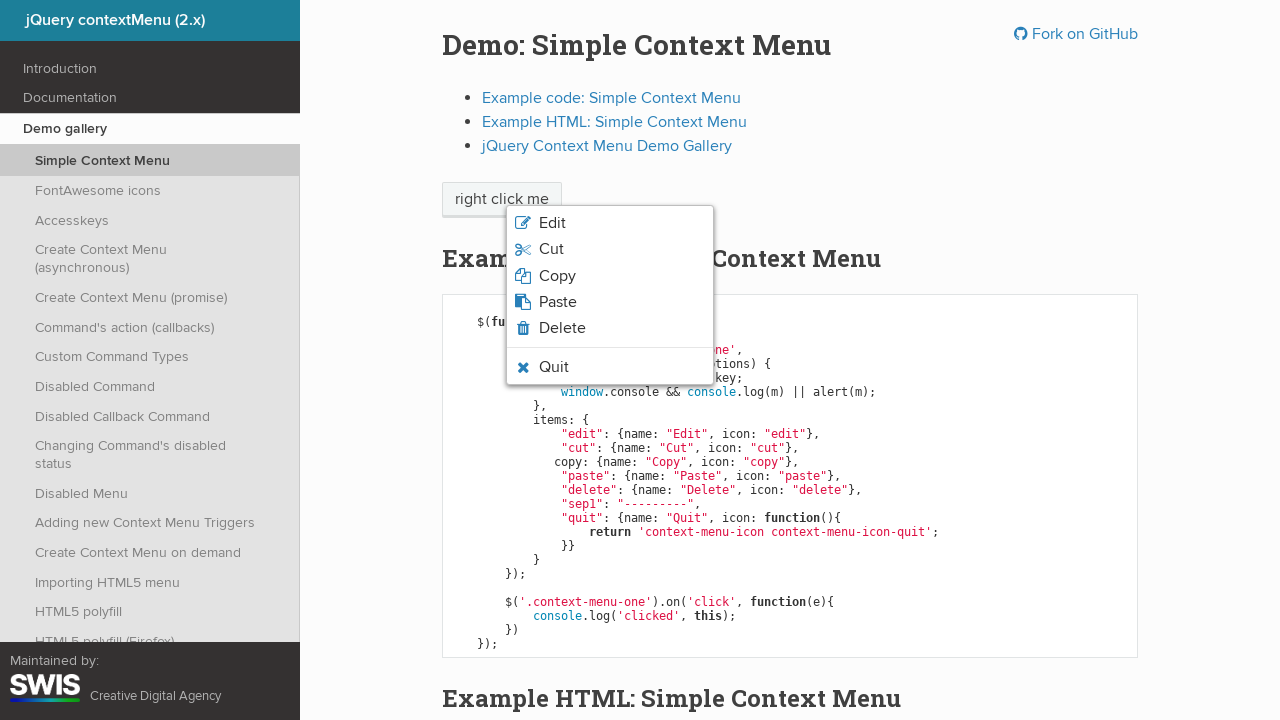

Clicked Copy option from context menu at (557, 276) on xpath=//li[@class='context-menu-item context-menu-icon context-menu-icon-copy']/
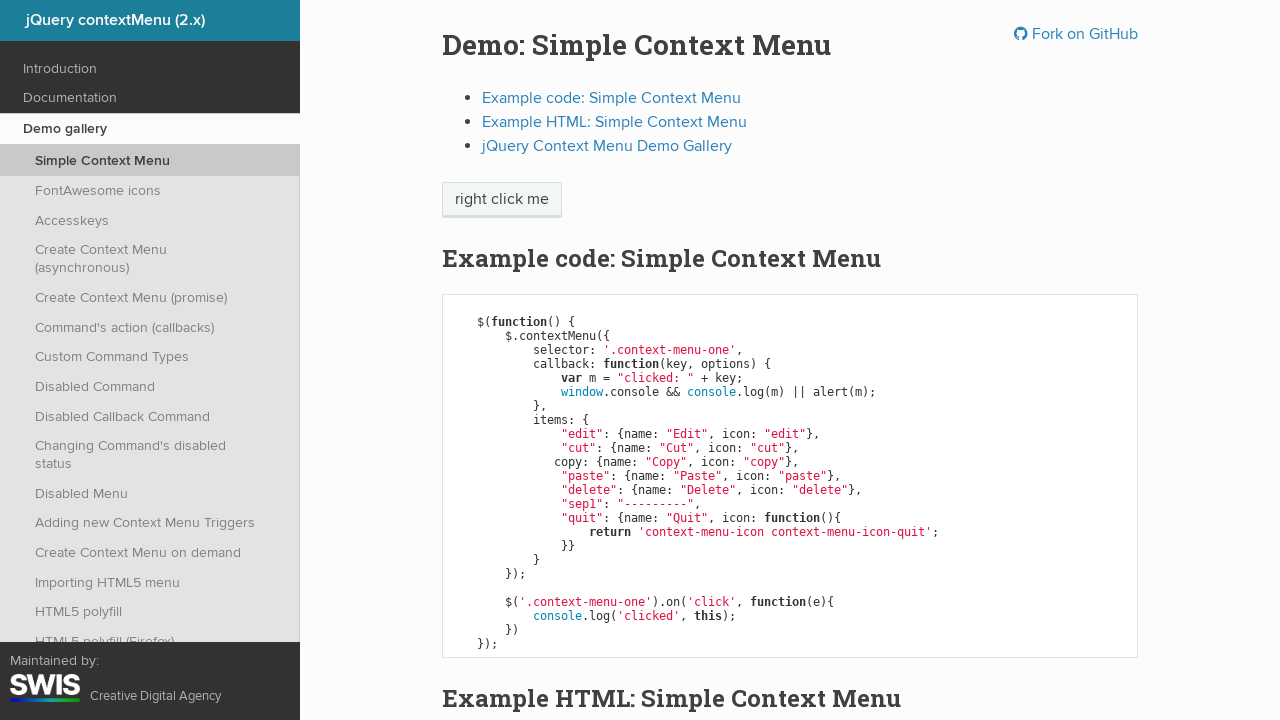

Set up dialog handler to accept alerts
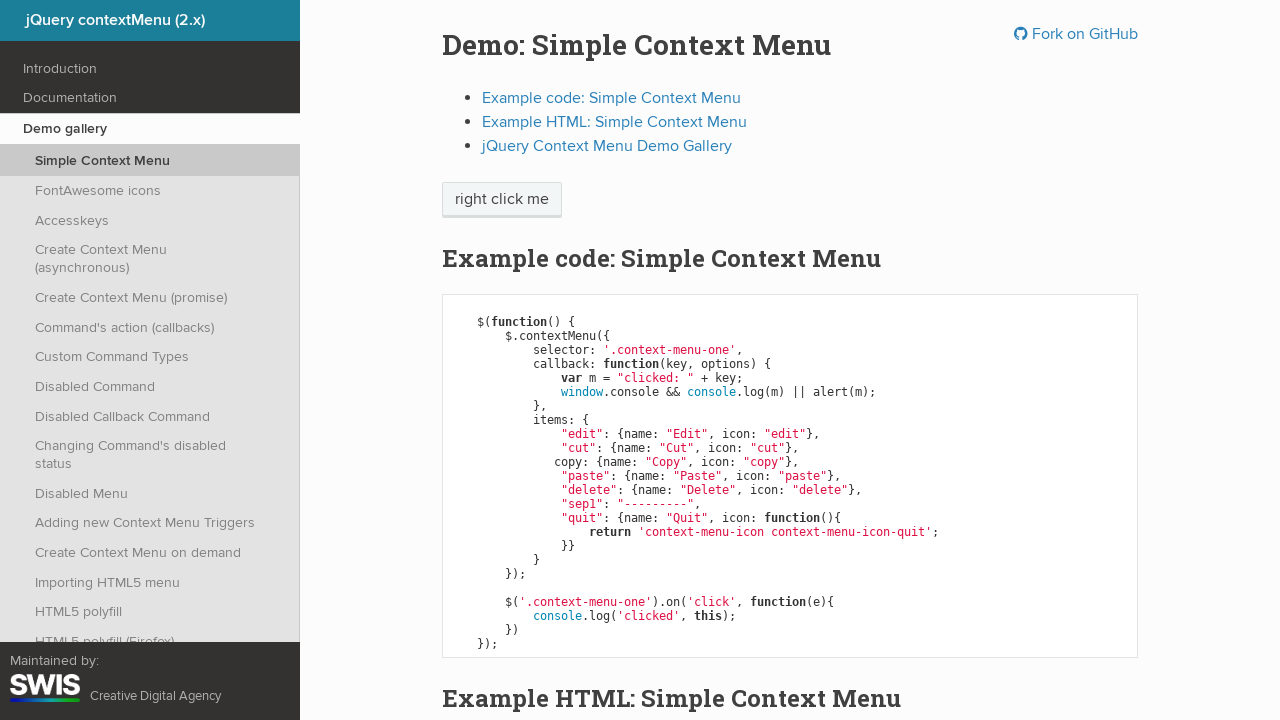

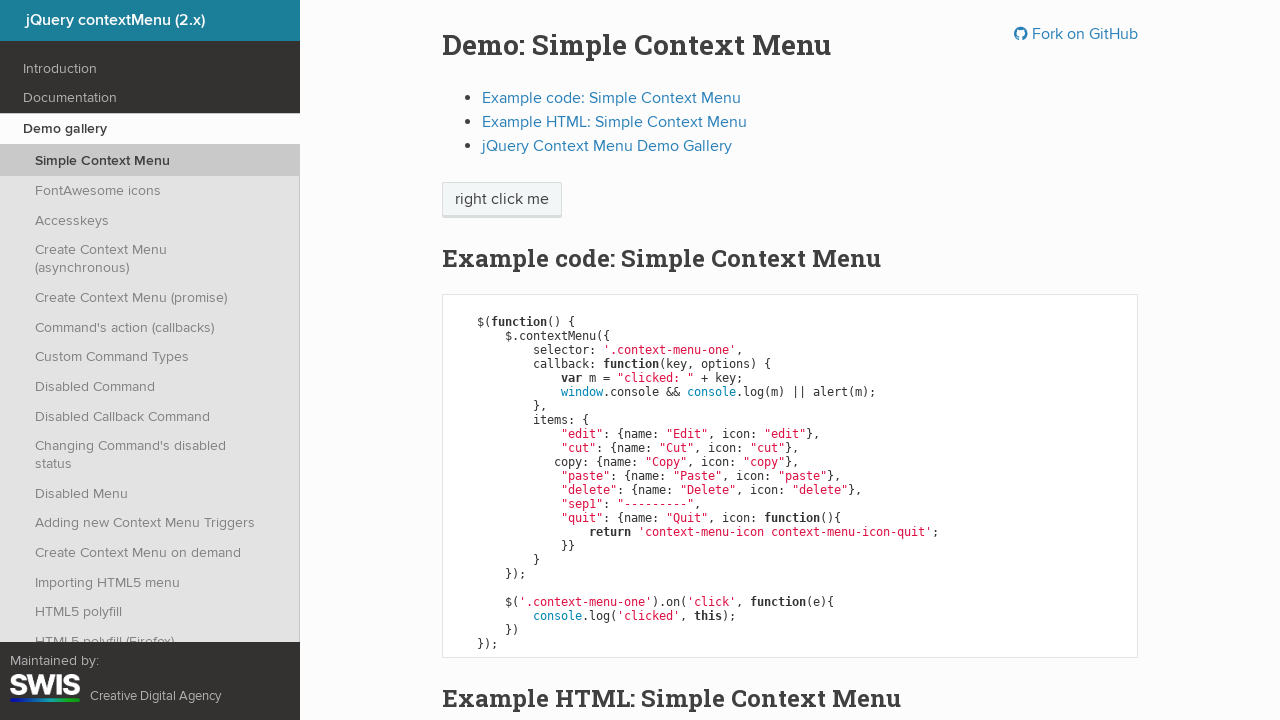